Tests dynamic element loading by clicking a start button and waiting for a welcome message to appear on the page

Starting URL: http://syntaxprojects.com/dynamic-elements-loading.php

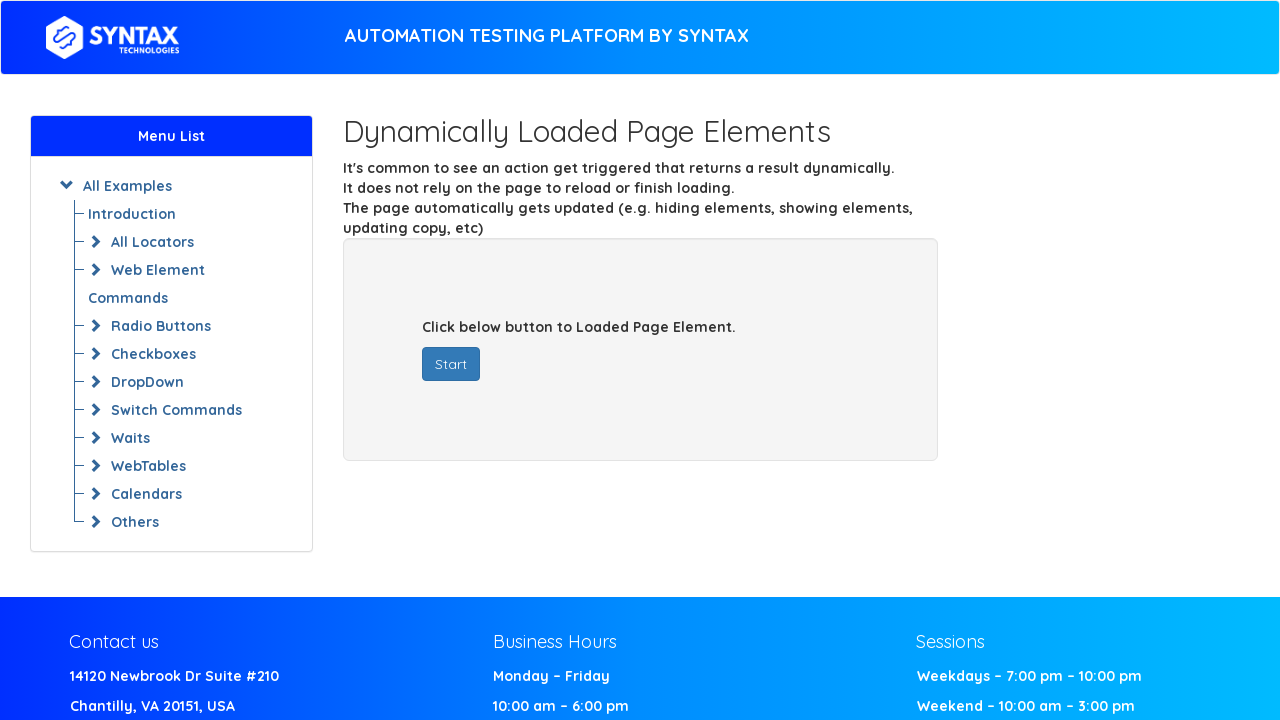

Clicked the start button to trigger dynamic element loading at (451, 364) on button#startButton
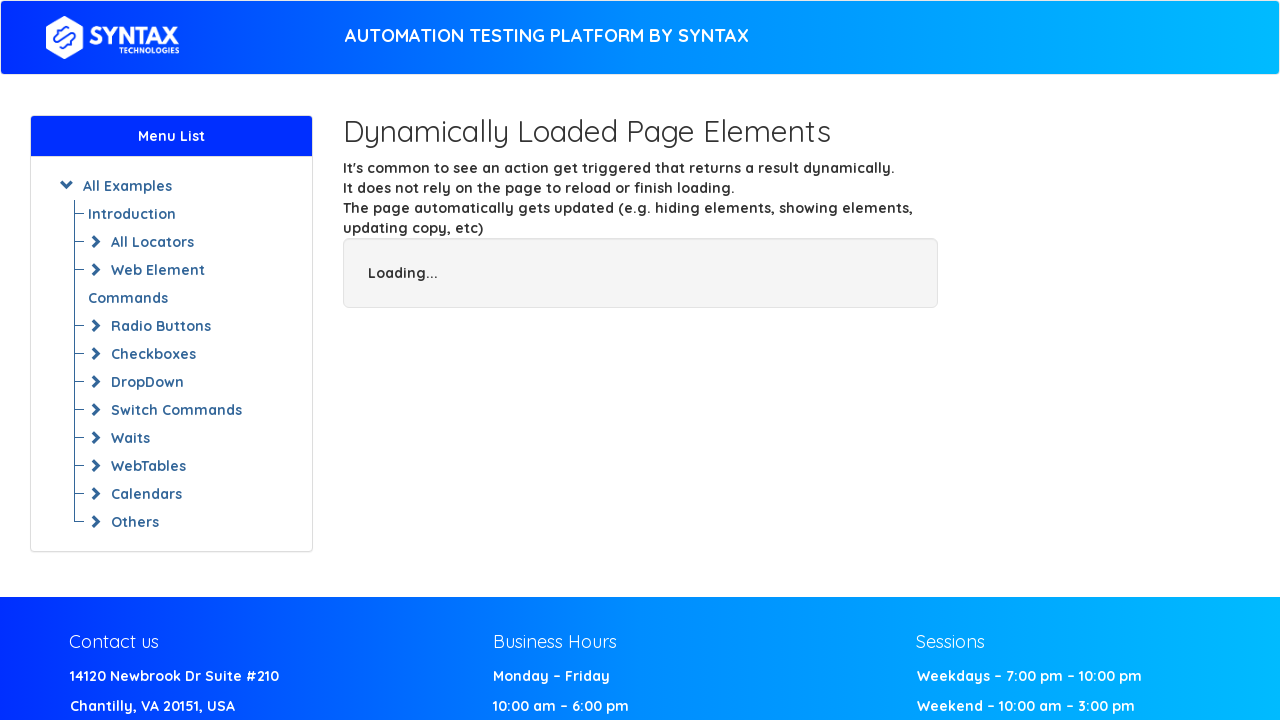

Welcome message appeared on the page after explicit wait
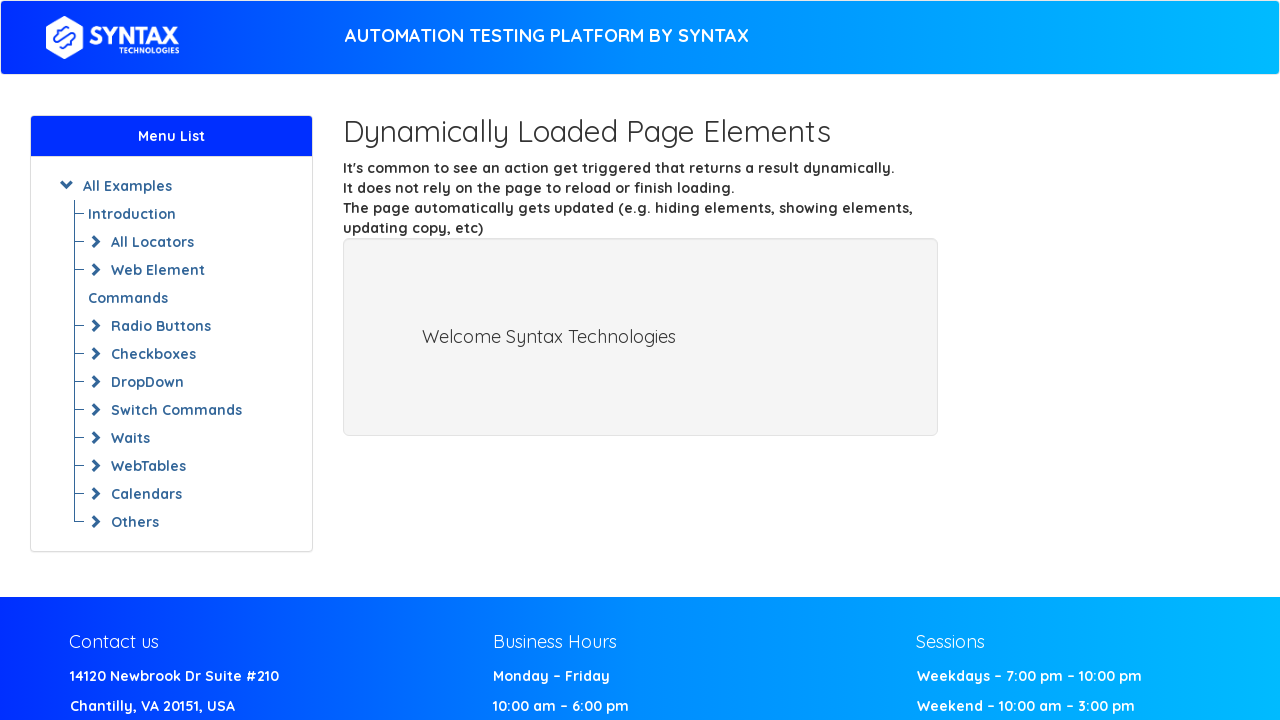

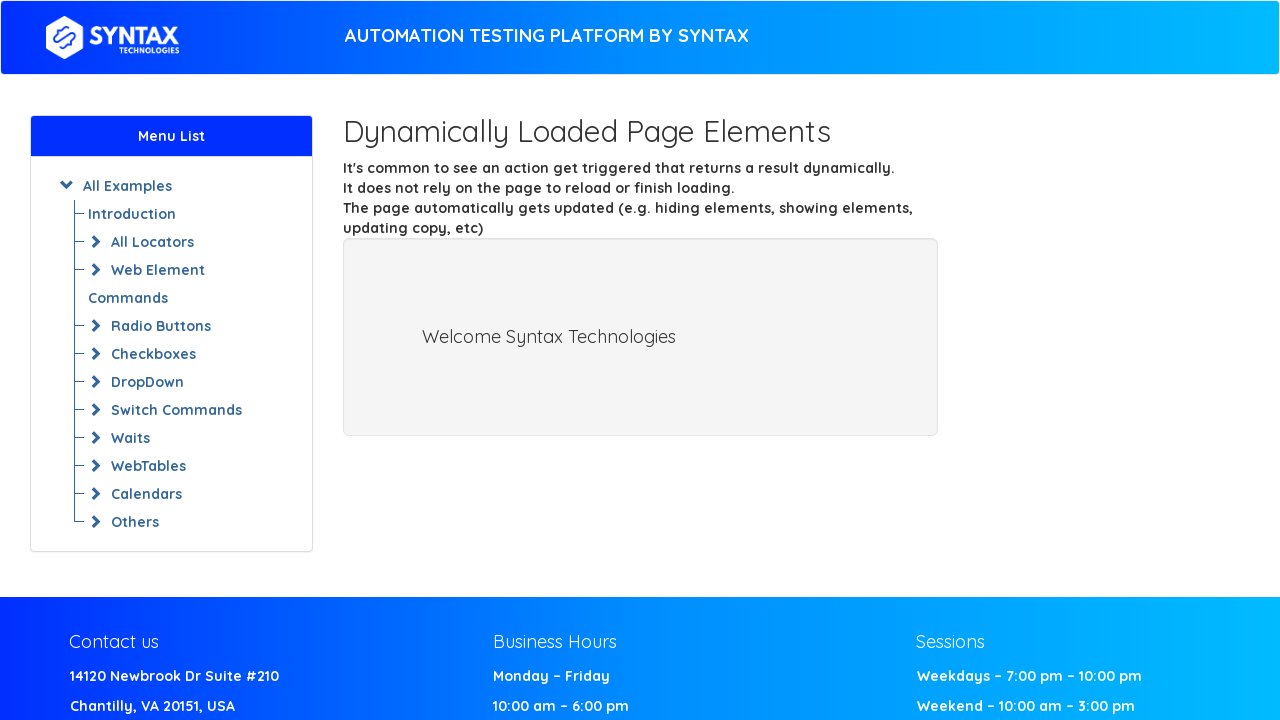